Tests switching to and accepting a JavaScript alert dialog by clicking an alert button and dismissing the popup

Starting URL: https://formy-project.herokuapp.com/switch-window

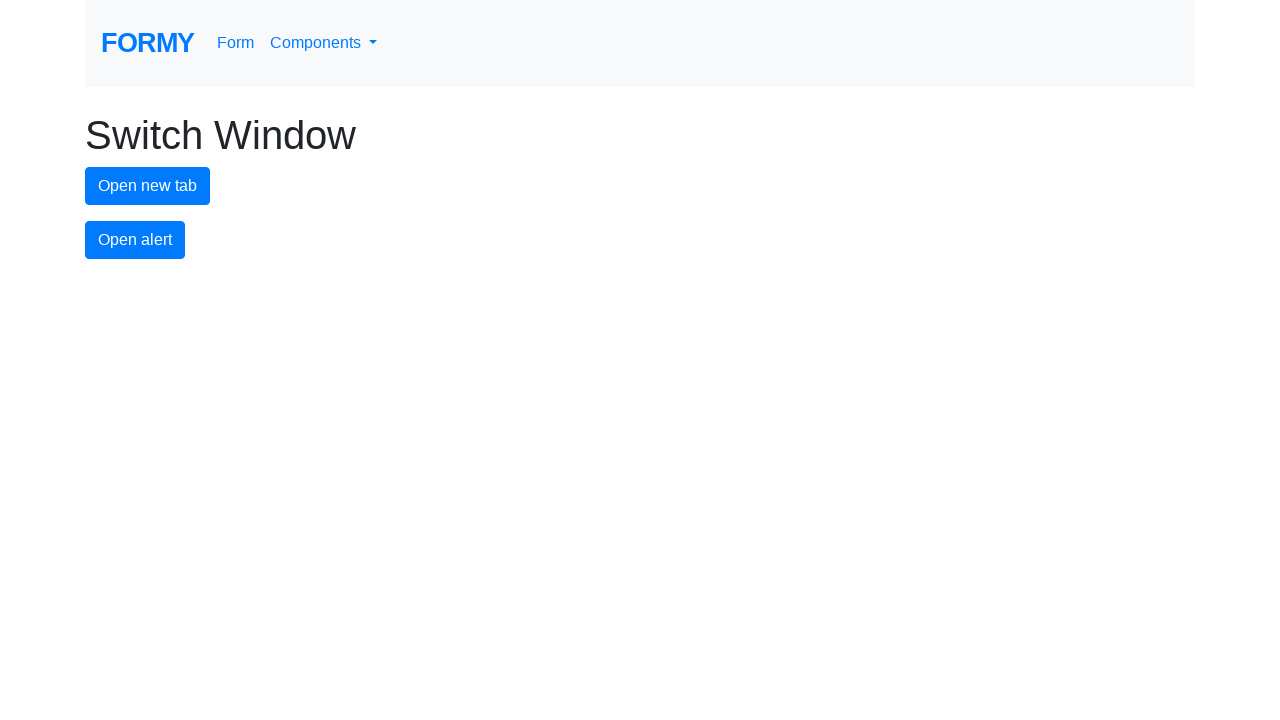

Set up dialog handler to automatically accept alerts
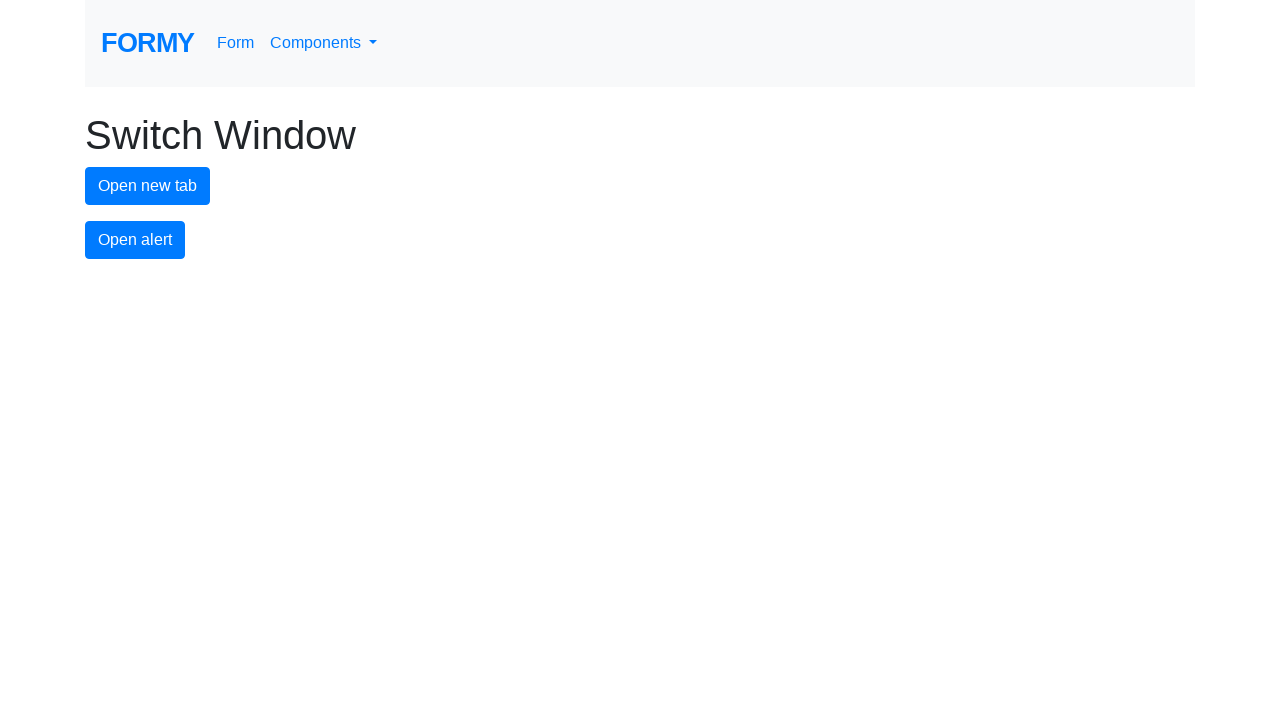

Clicked alert button to trigger JavaScript alert dialog at (135, 240) on #alert-button
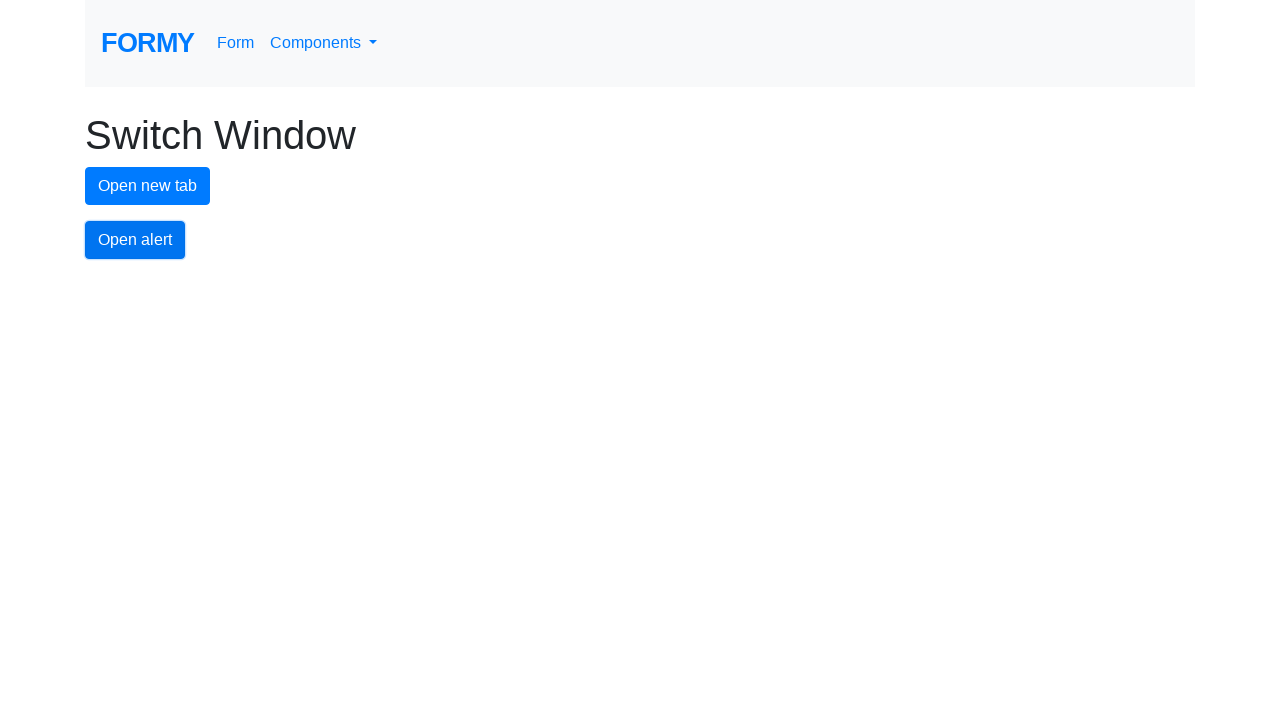

Waited for alert dialog to be processed and dismissed
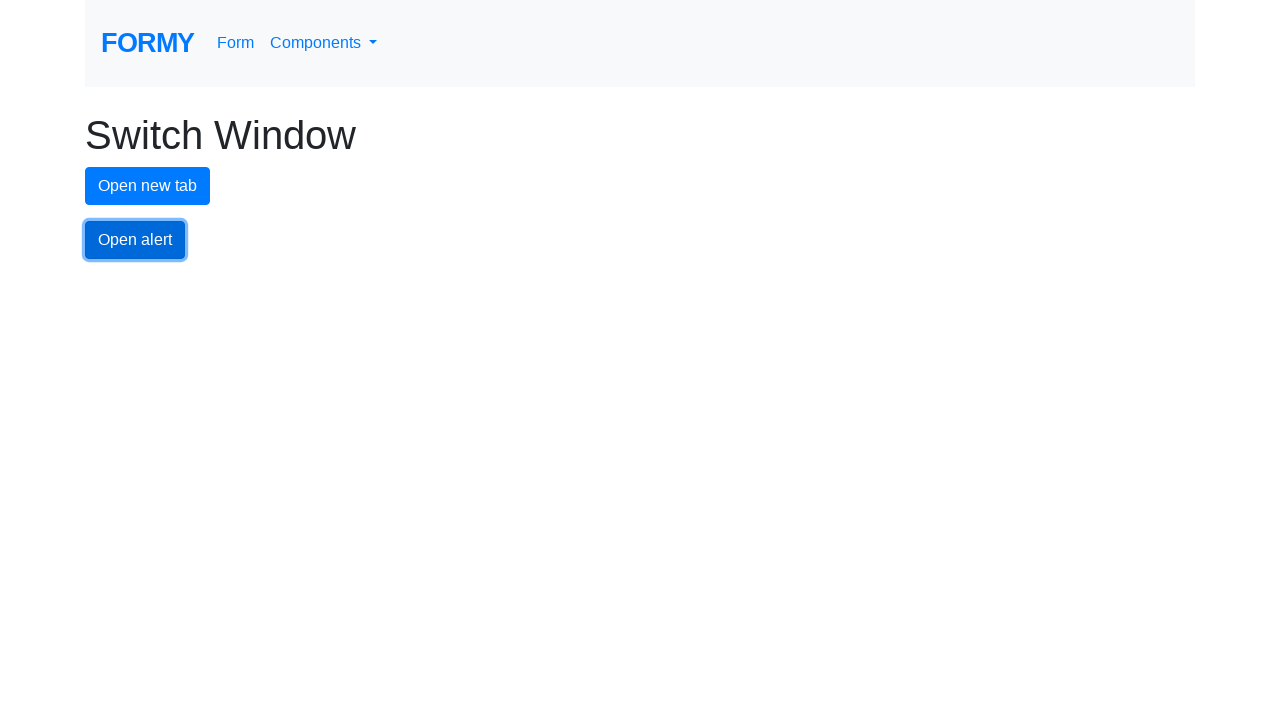

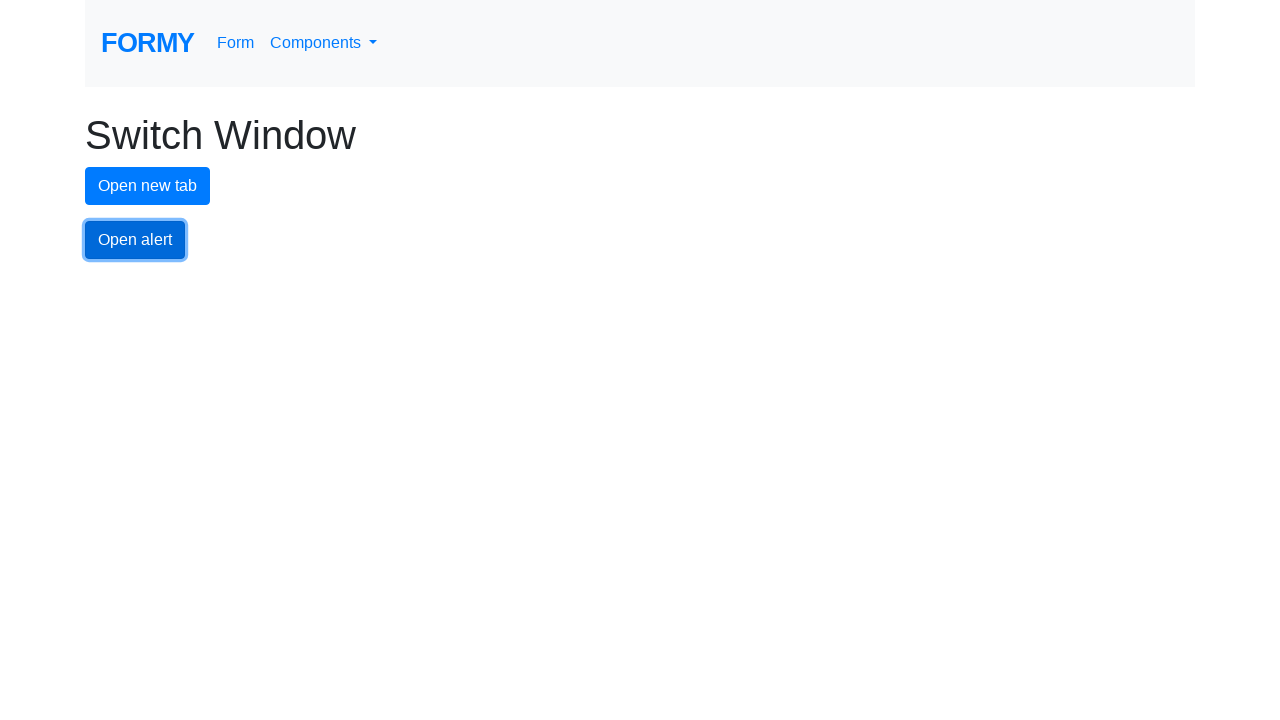